Tests jQuery UI slider functionality by dragging the slider handle to different positions

Starting URL: https://jqueryui.com/slider/

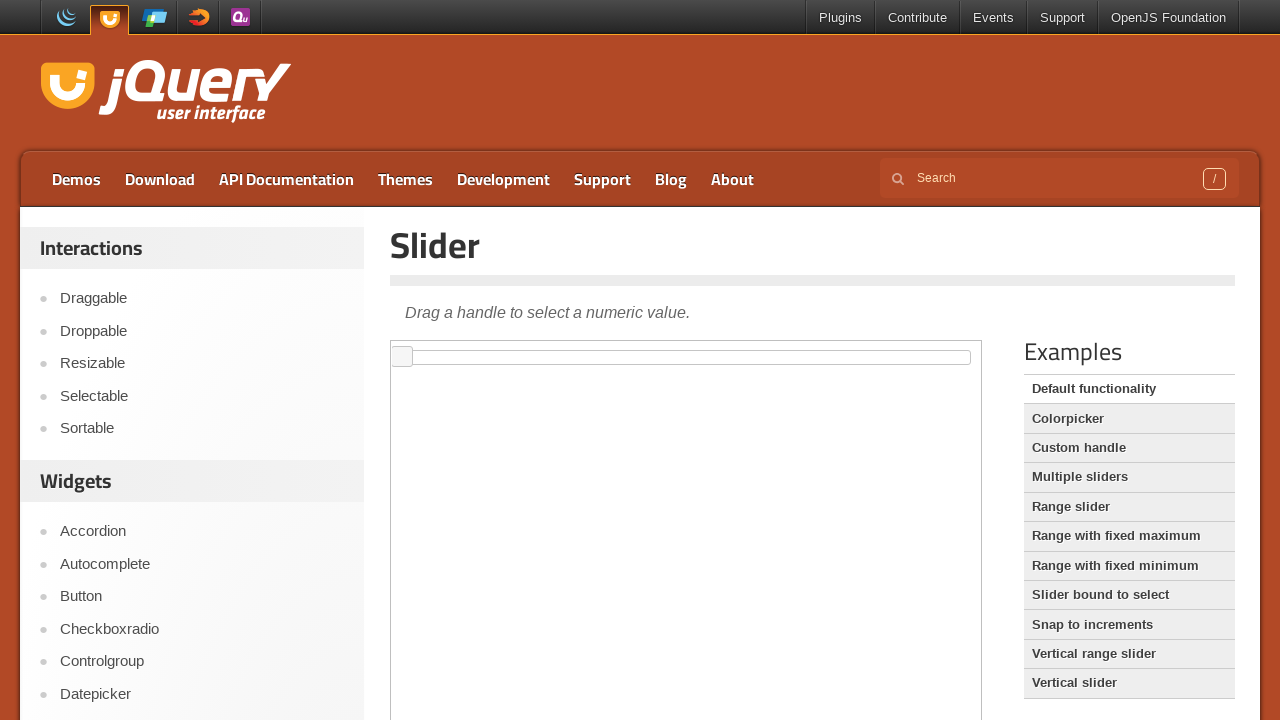

Located iframe containing jQuery UI slider
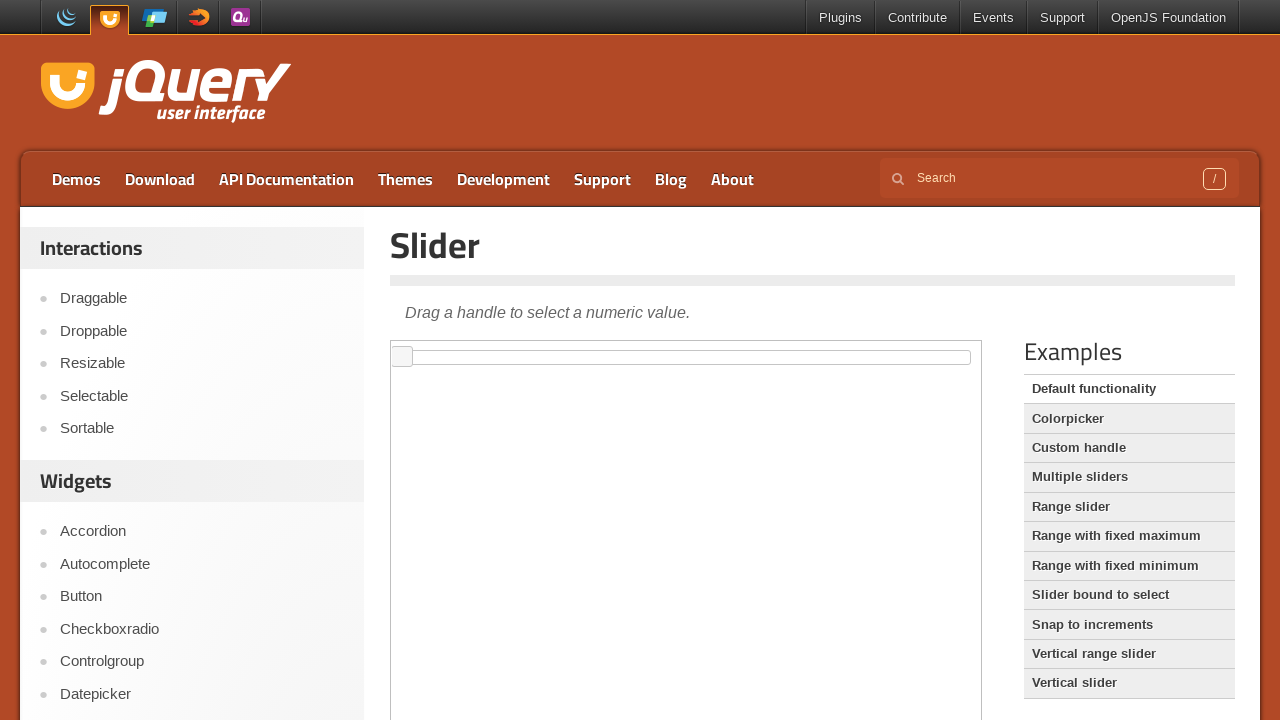

Located slider element within iframe
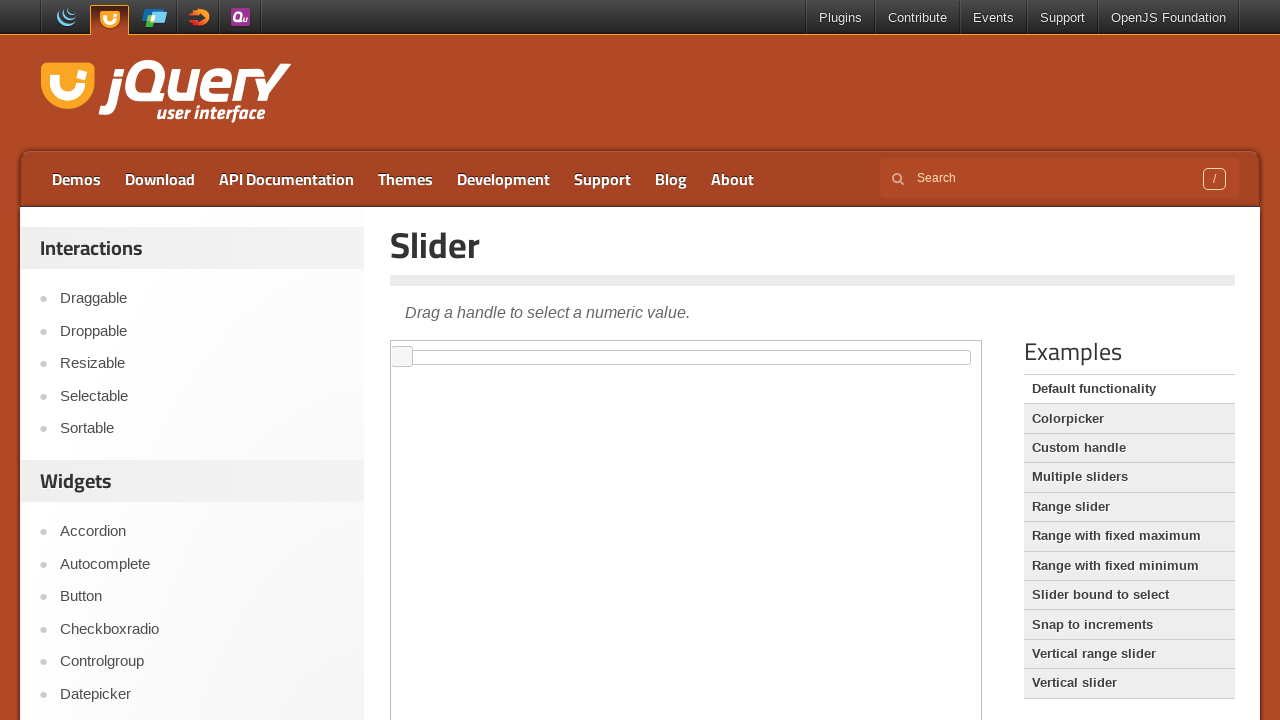

Located slider handle element
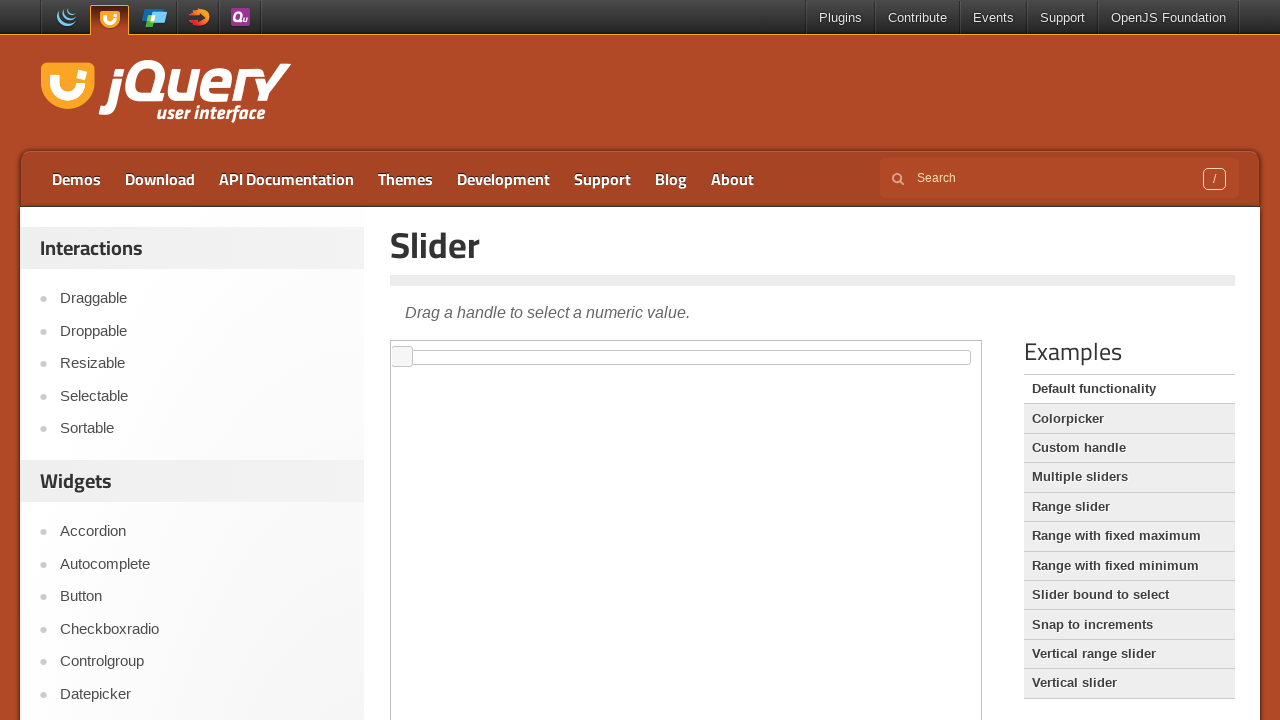

Retrieved initial slider handle bounding box
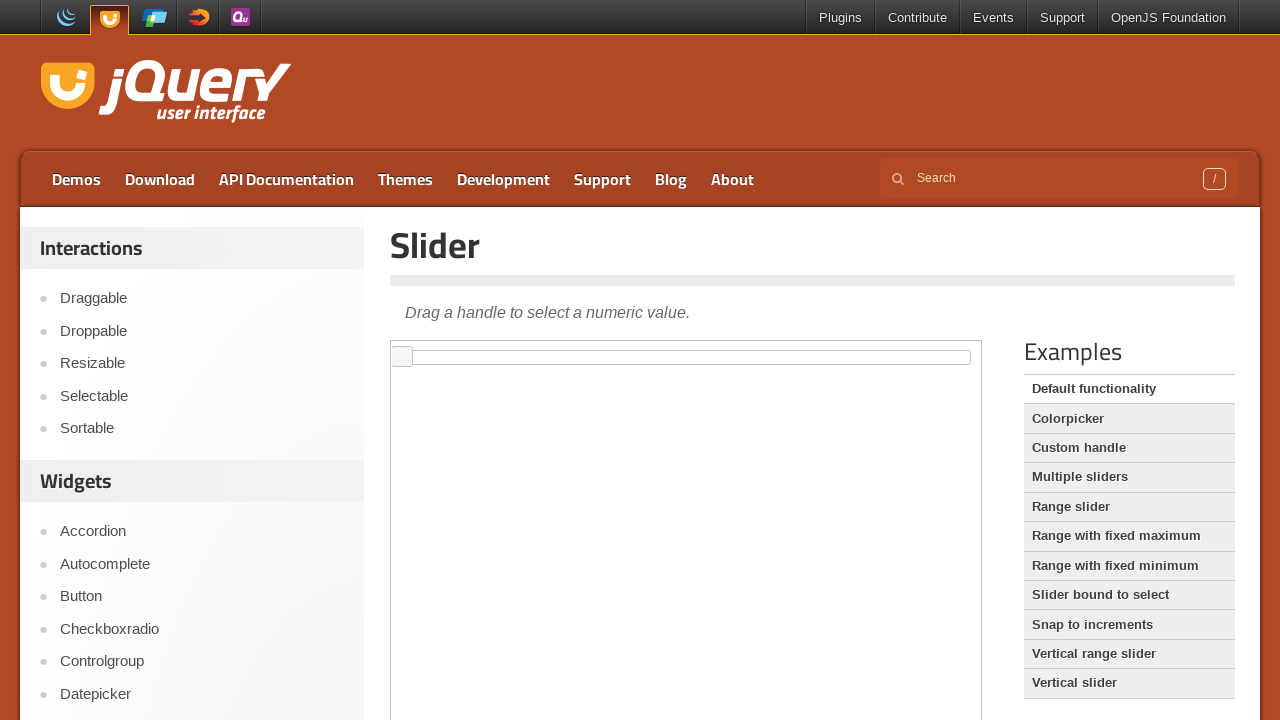

Moved mouse to slider handle starting position at (402, 357)
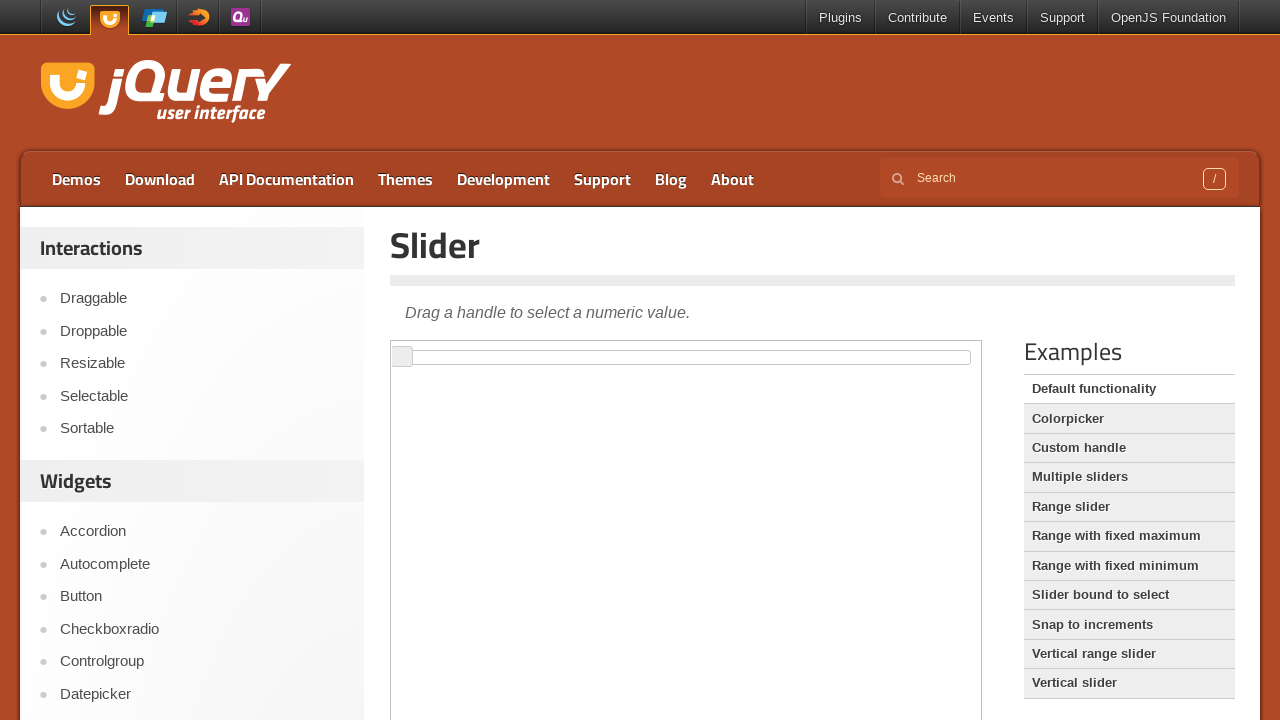

Pressed down mouse button on slider handle at (402, 357)
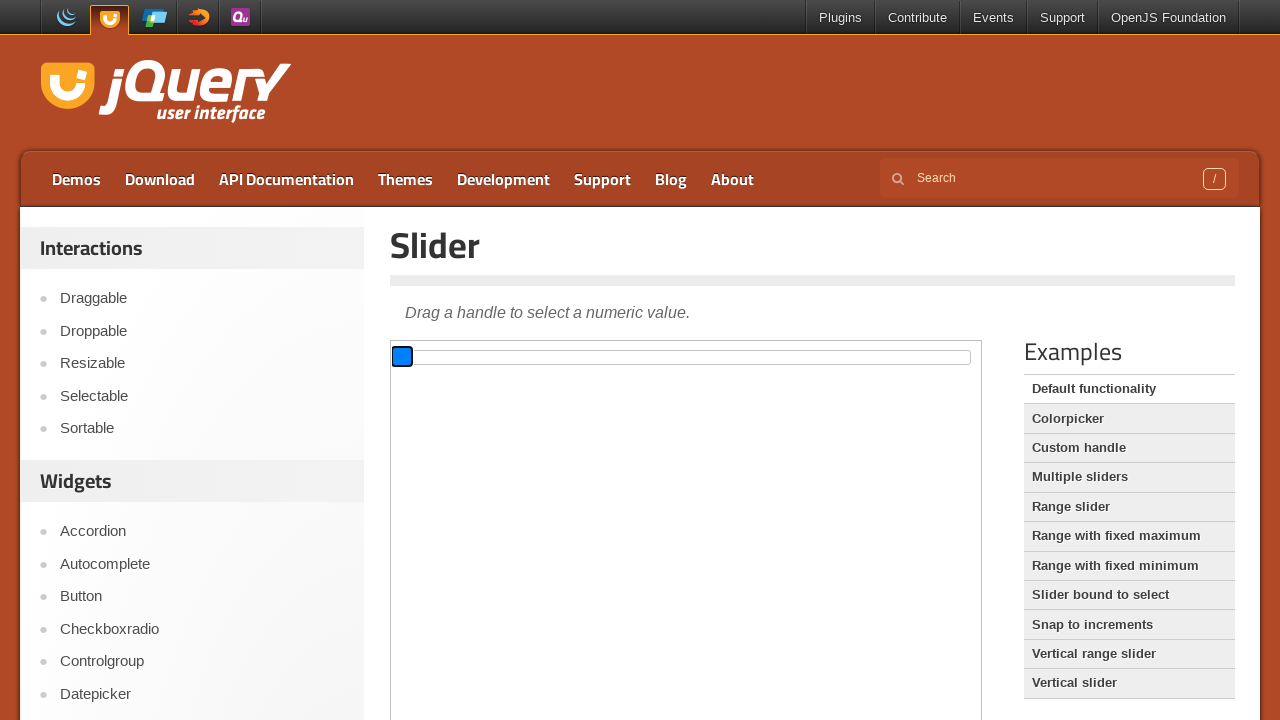

Dragged slider handle 200 pixels to the right at (602, 357)
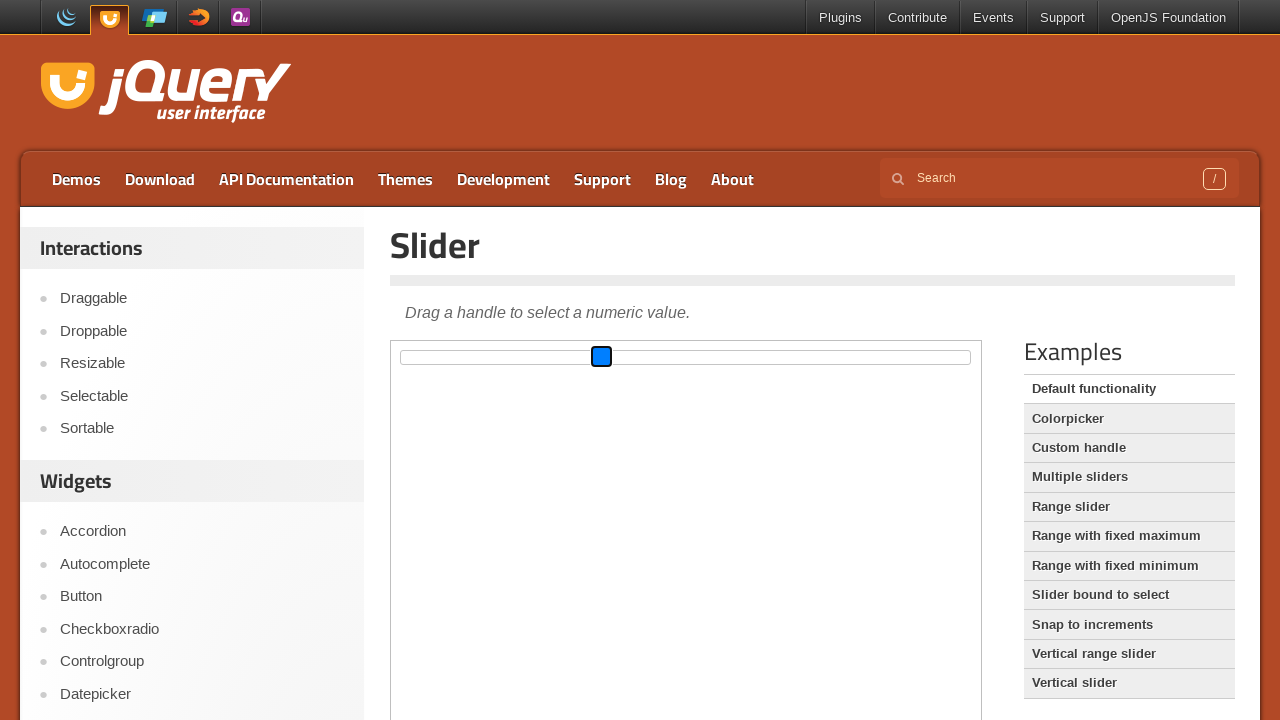

Released mouse button after dragging right at (602, 357)
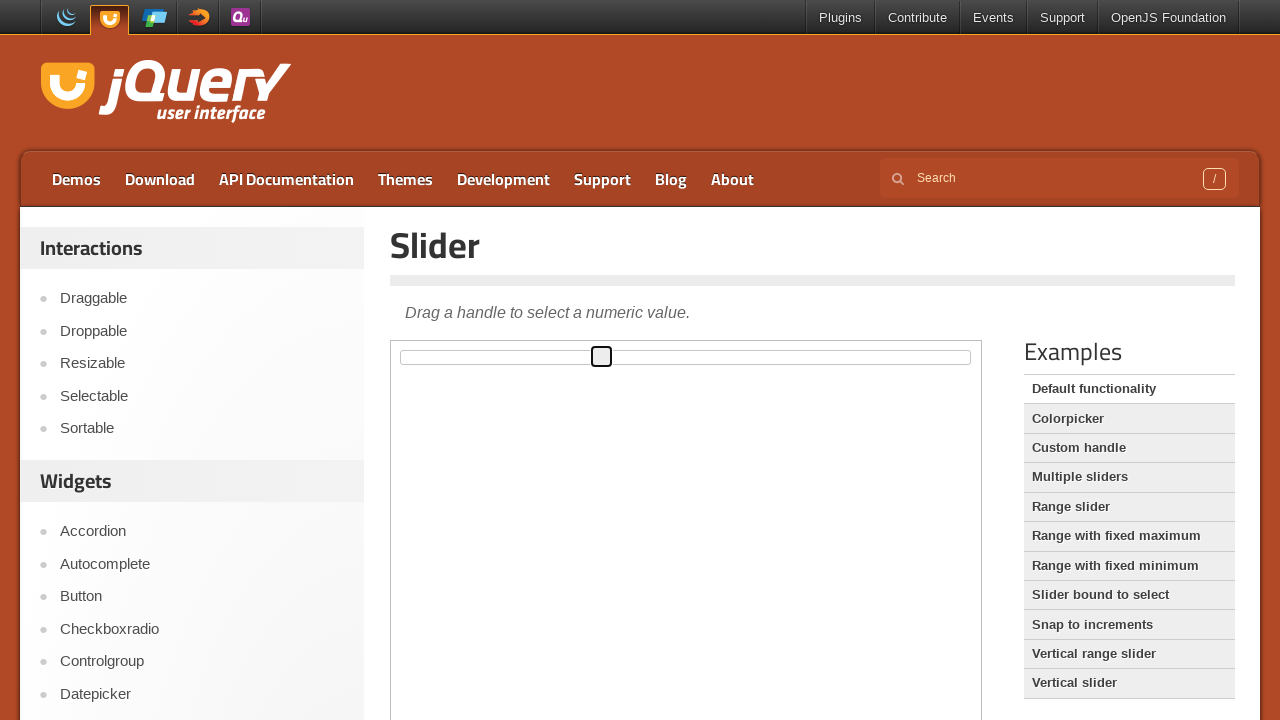

Waited 3 seconds for slider animation to complete
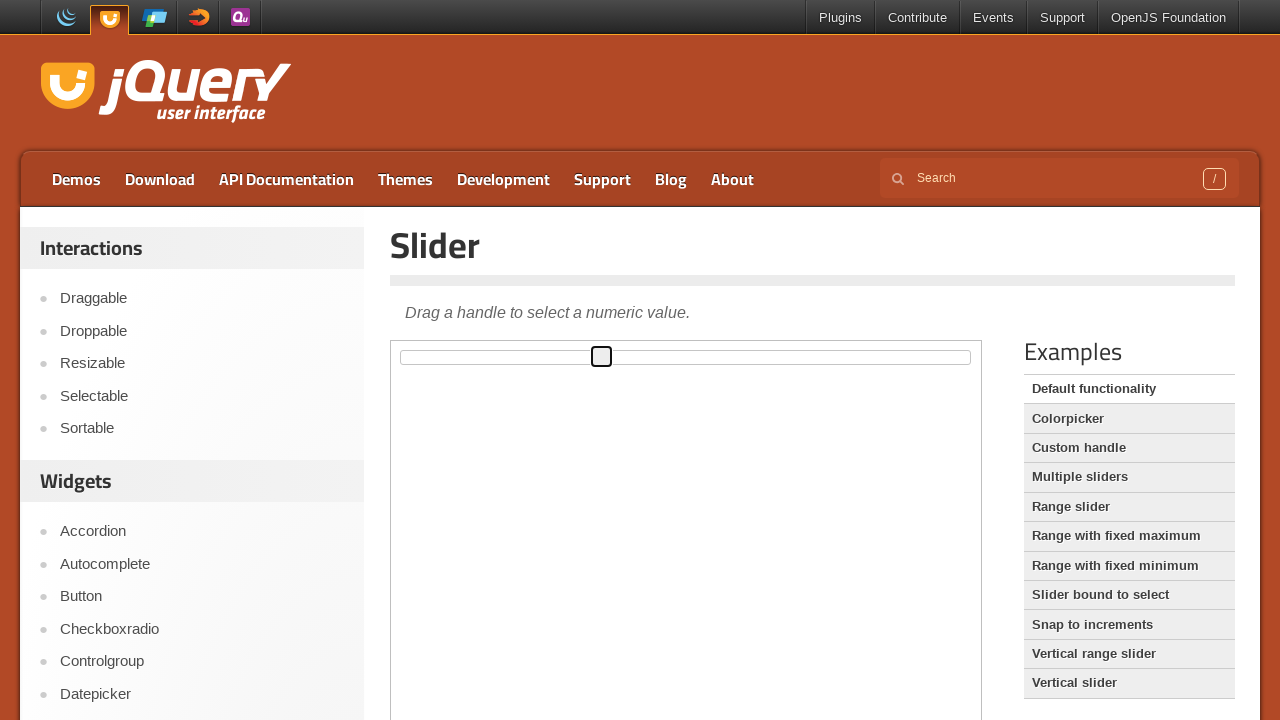

Retrieved slider handle bounding box after first drag
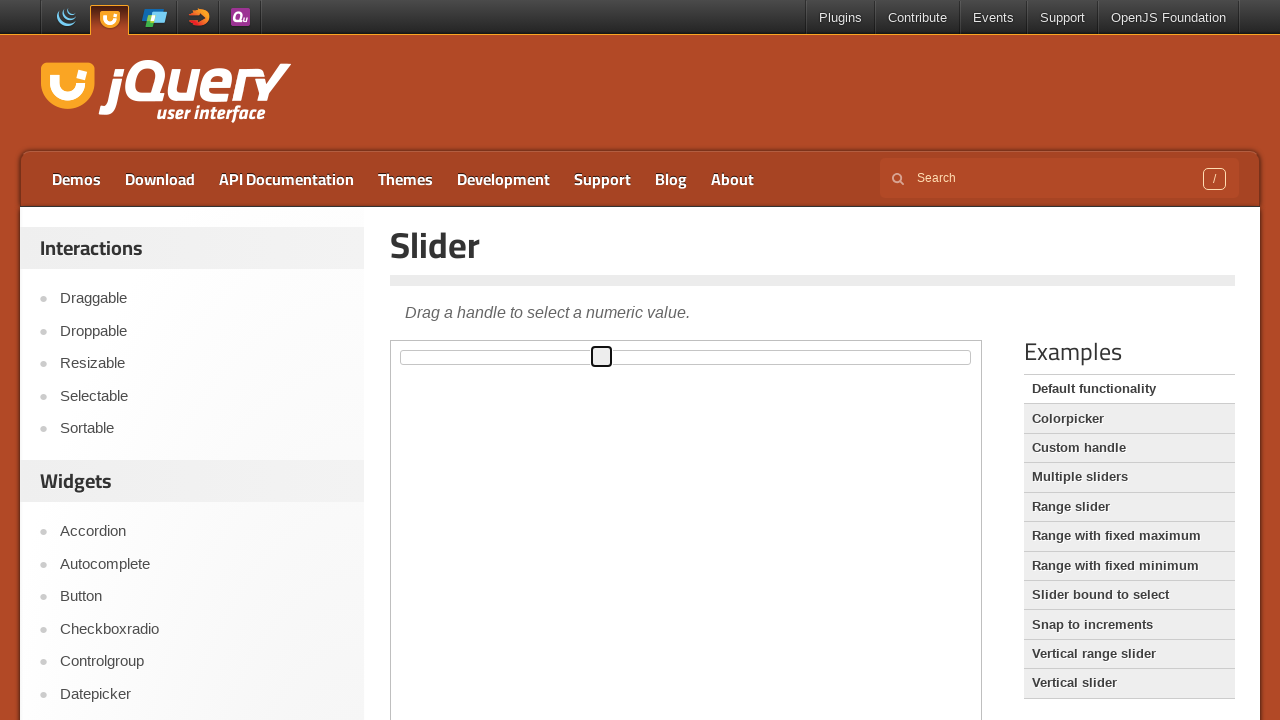

Moved mouse to slider handle current position at (601, 357)
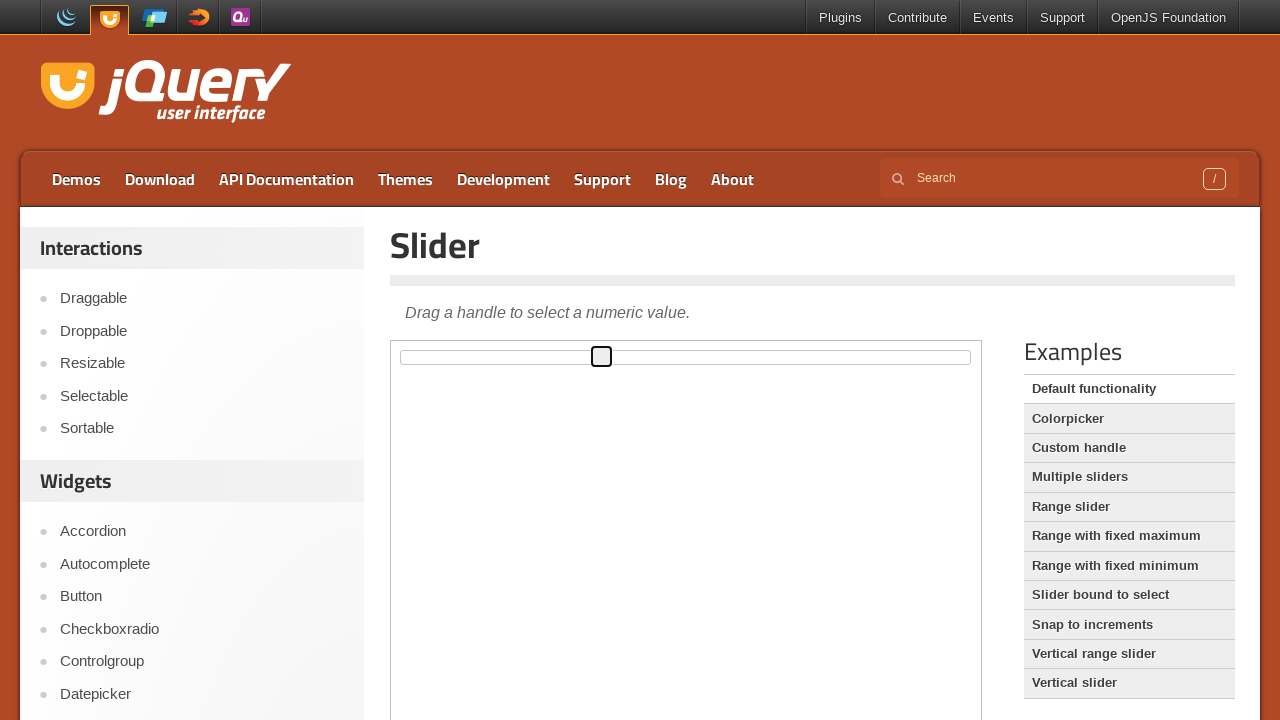

Pressed down mouse button on slider handle for second drag at (601, 357)
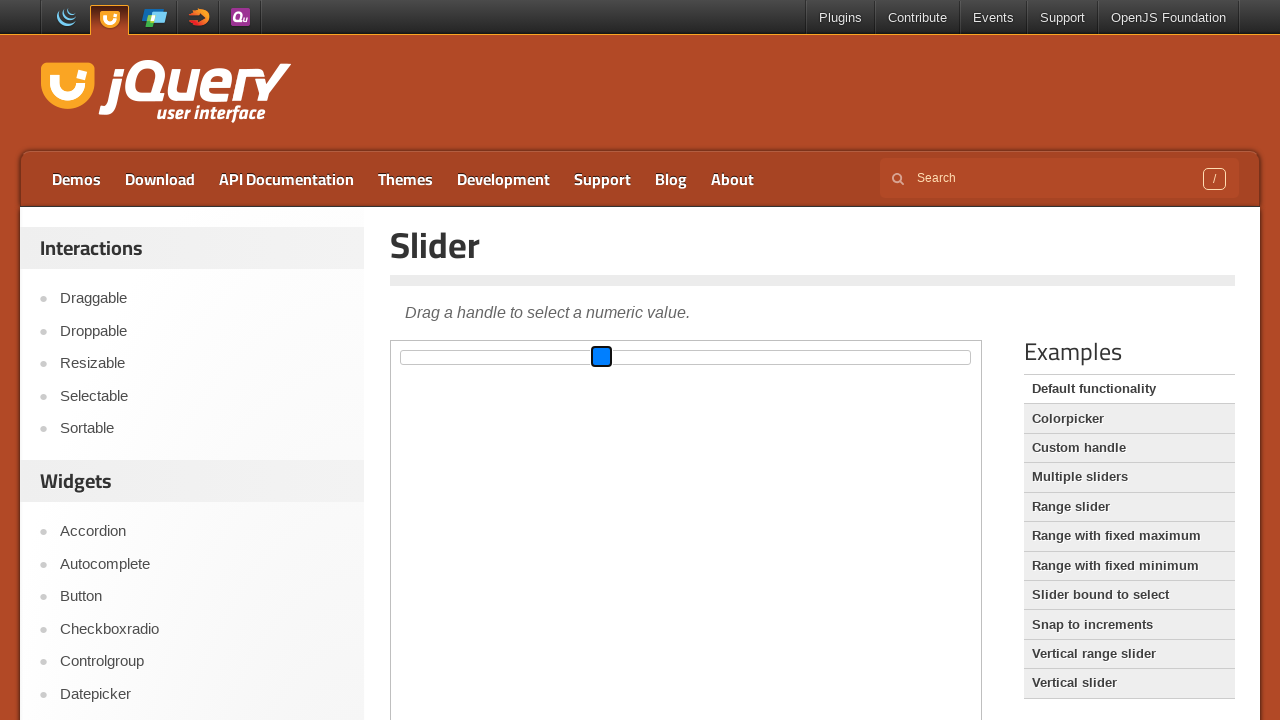

Dragged slider handle 200 pixels to the left at (401, 357)
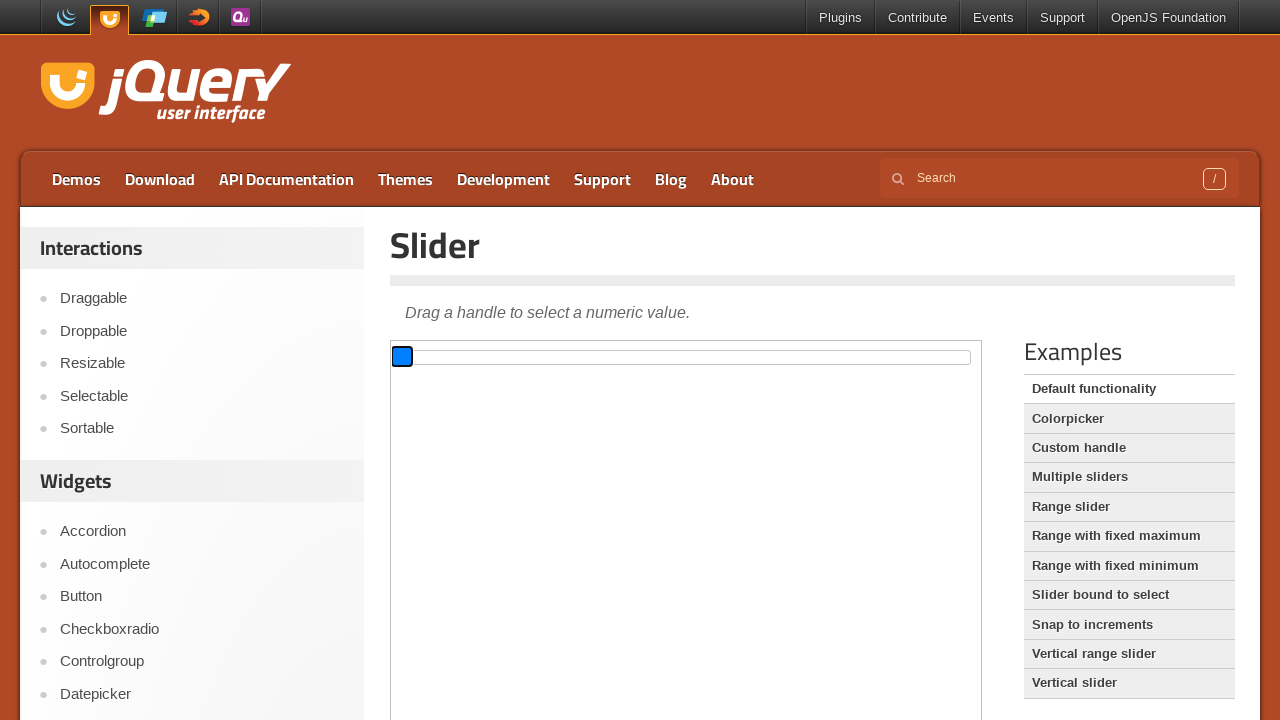

Released mouse button after dragging left at (401, 357)
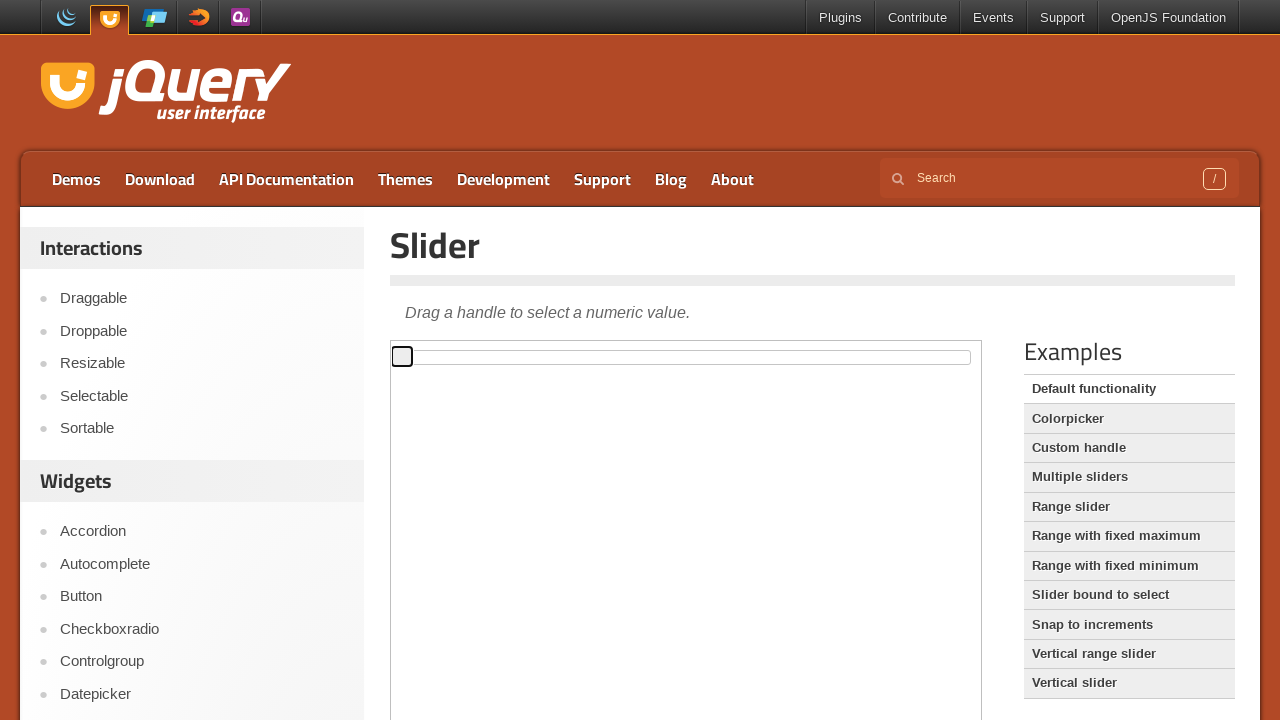

Waited 3 seconds for final slider animation to complete
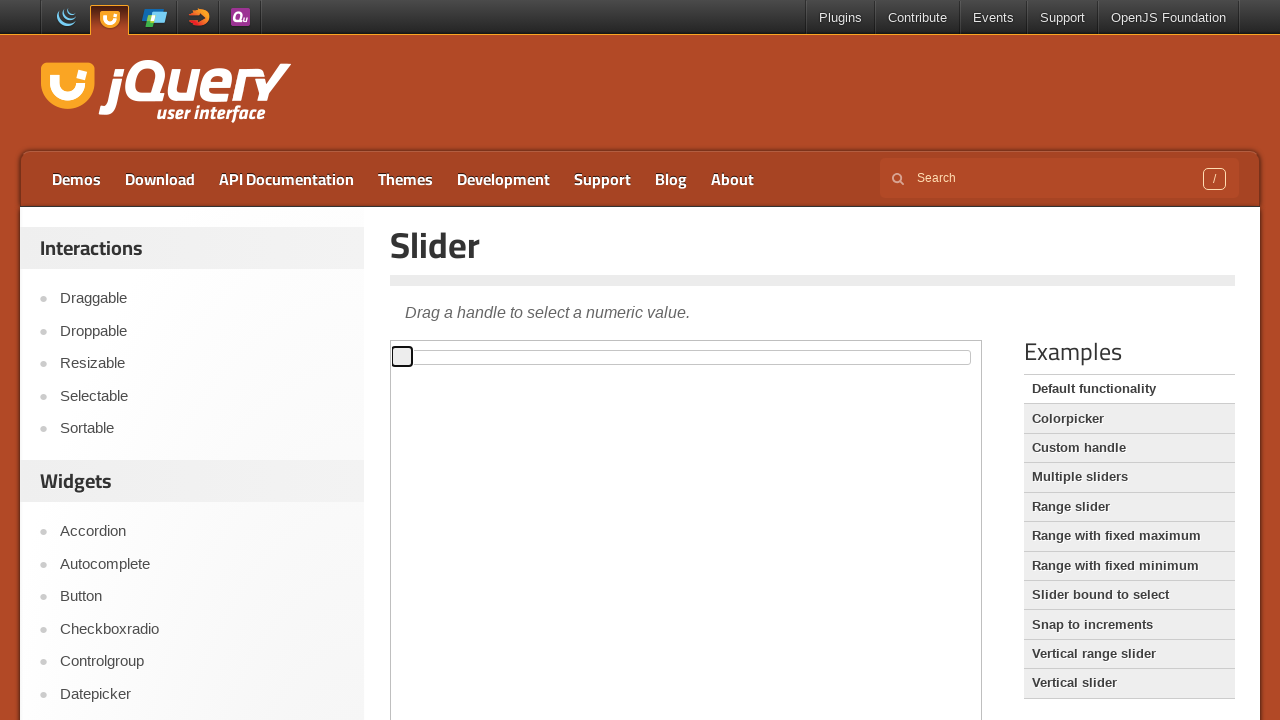

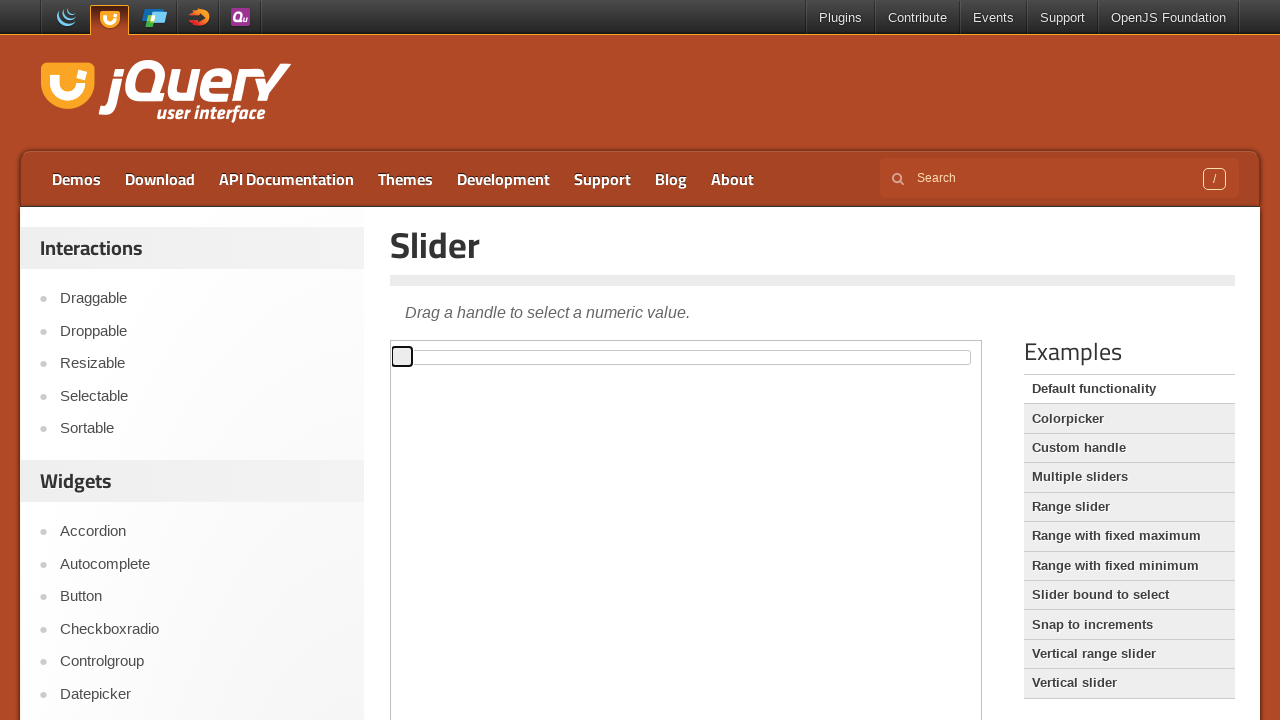